Tests entering the current local date and time into the date and time picker and verifying it matches the expected format.

Starting URL: https://demoqa.com/date-picker

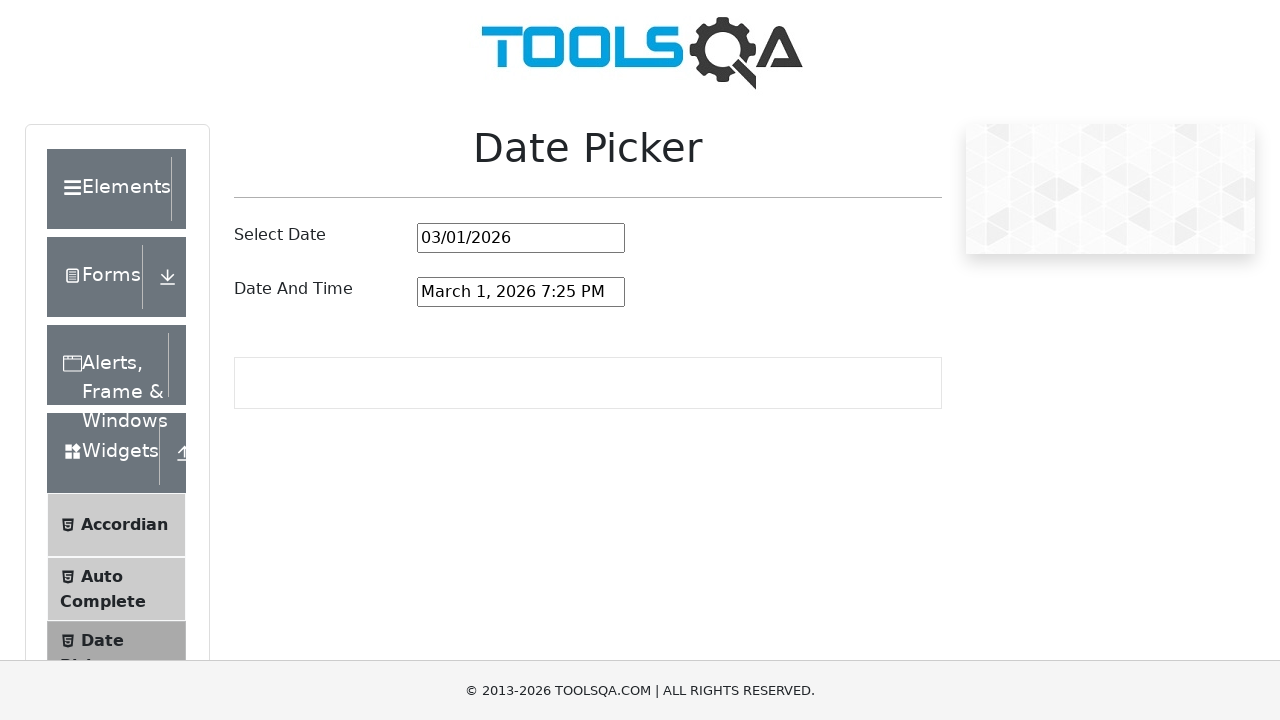

Generated current local date and time in format: Month Day, Year Hour:Minute AM/PM
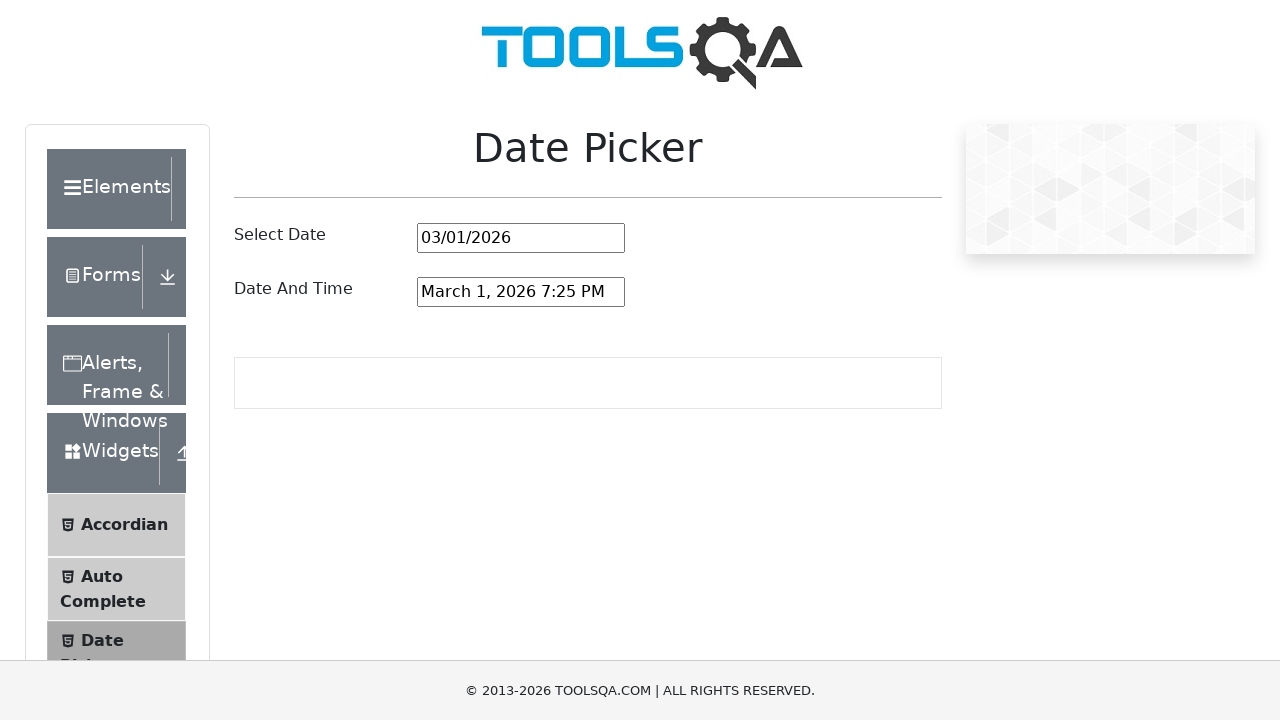

Clicked on the date and time picker input field at (521, 292) on #dateAndTimePickerInput
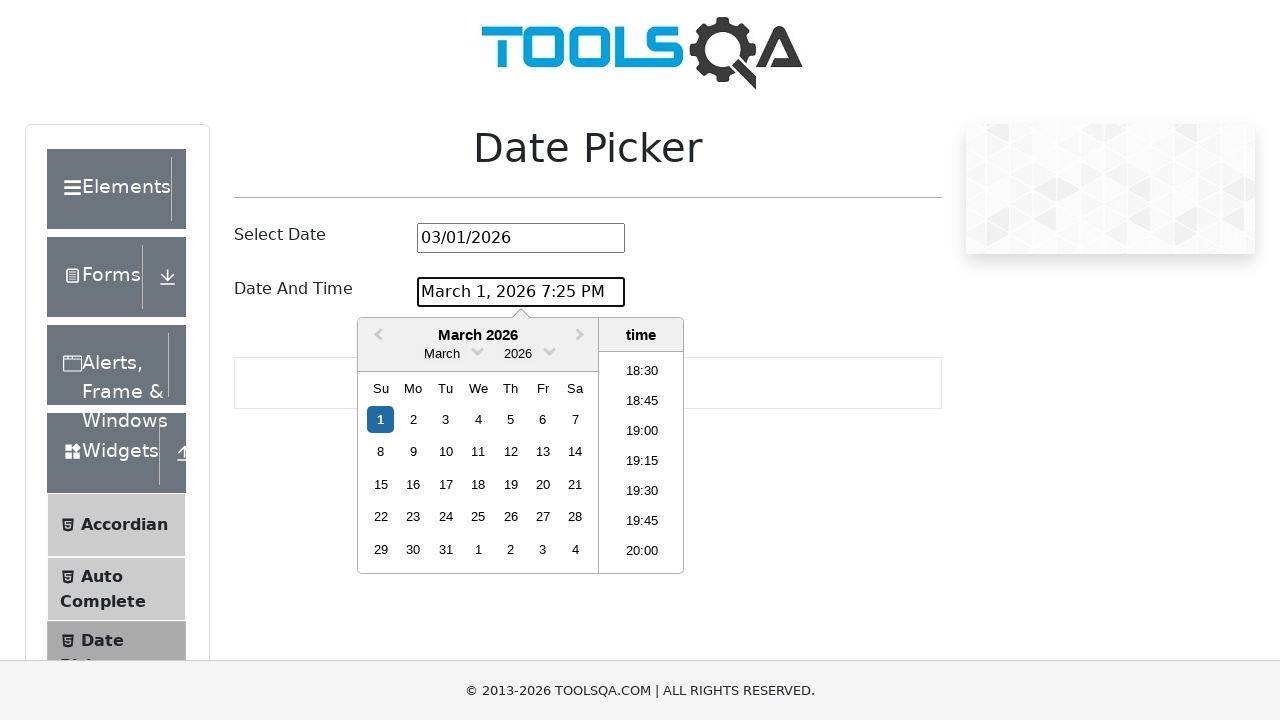

Filled date and time picker with current local date and time: March 1, 2026 7:25 PM on #dateAndTimePickerInput
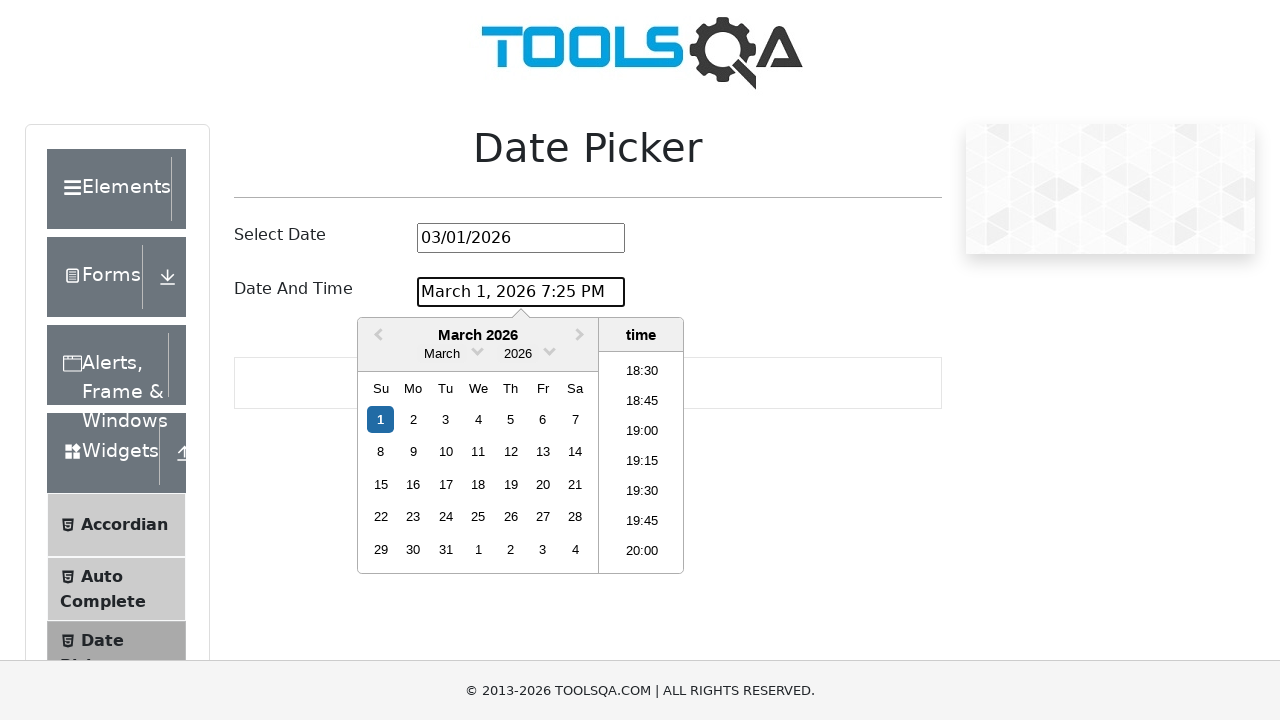

Pressed Enter to confirm the date and time input on #dateAndTimePickerInput
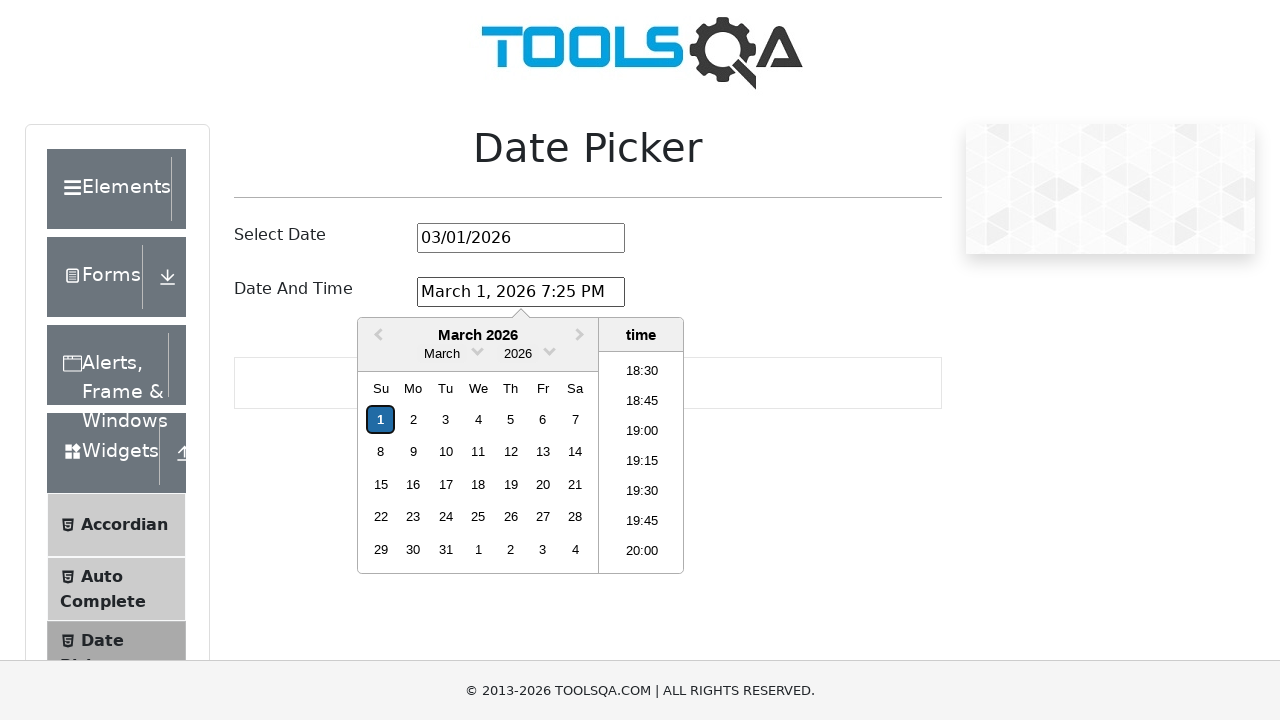

Retrieved the value from the date and time picker input field
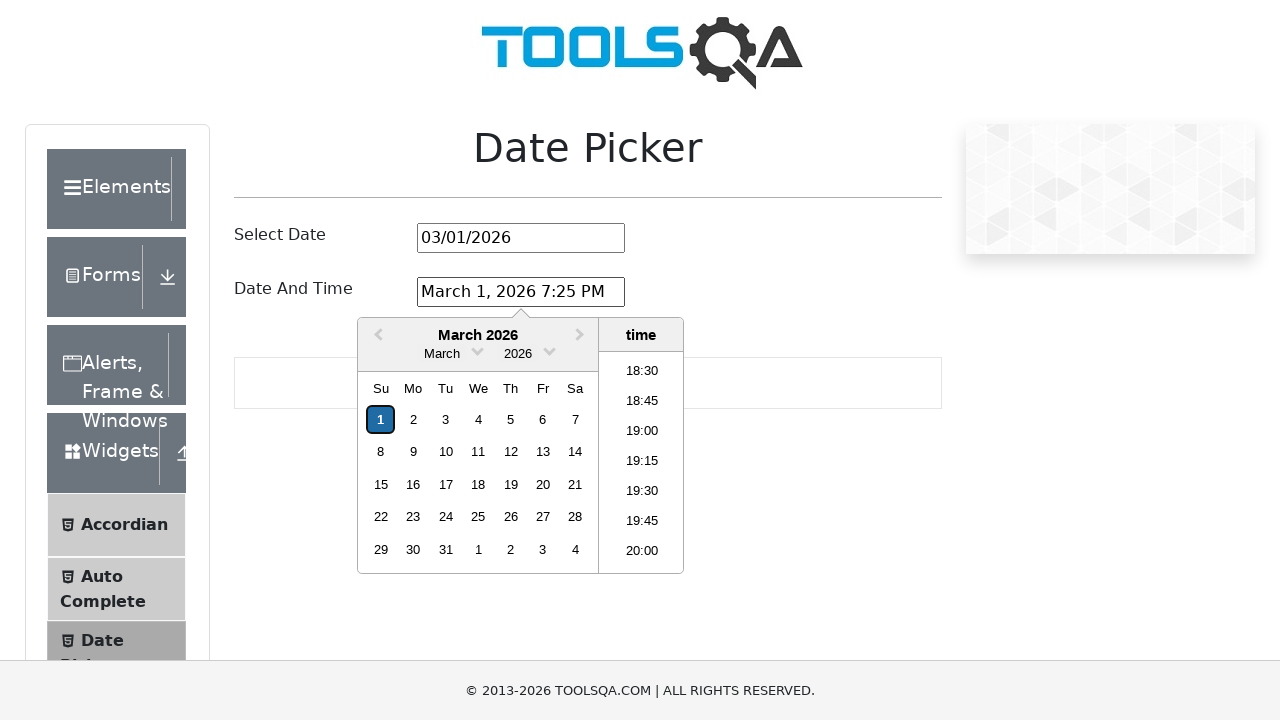

Verified that selected date and time 'March 1, 2026 7:25 PM' matches the expected format 'March 1, 2026 7:25 PM'
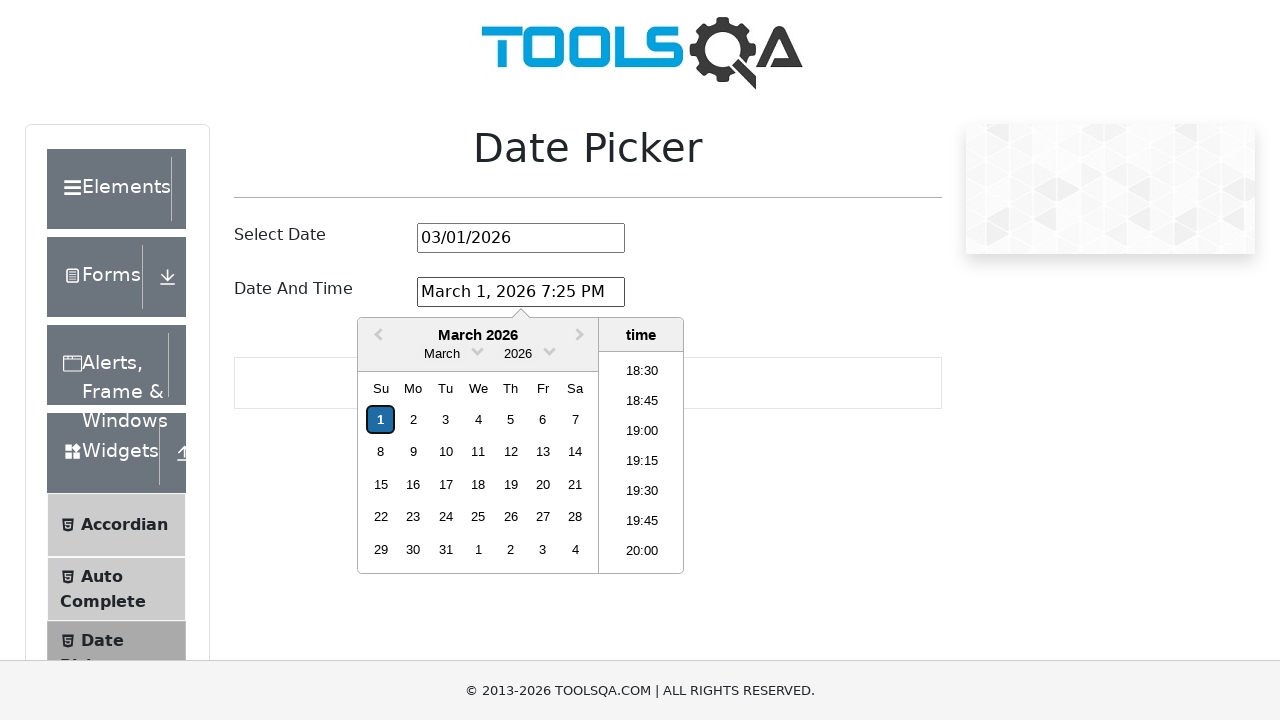

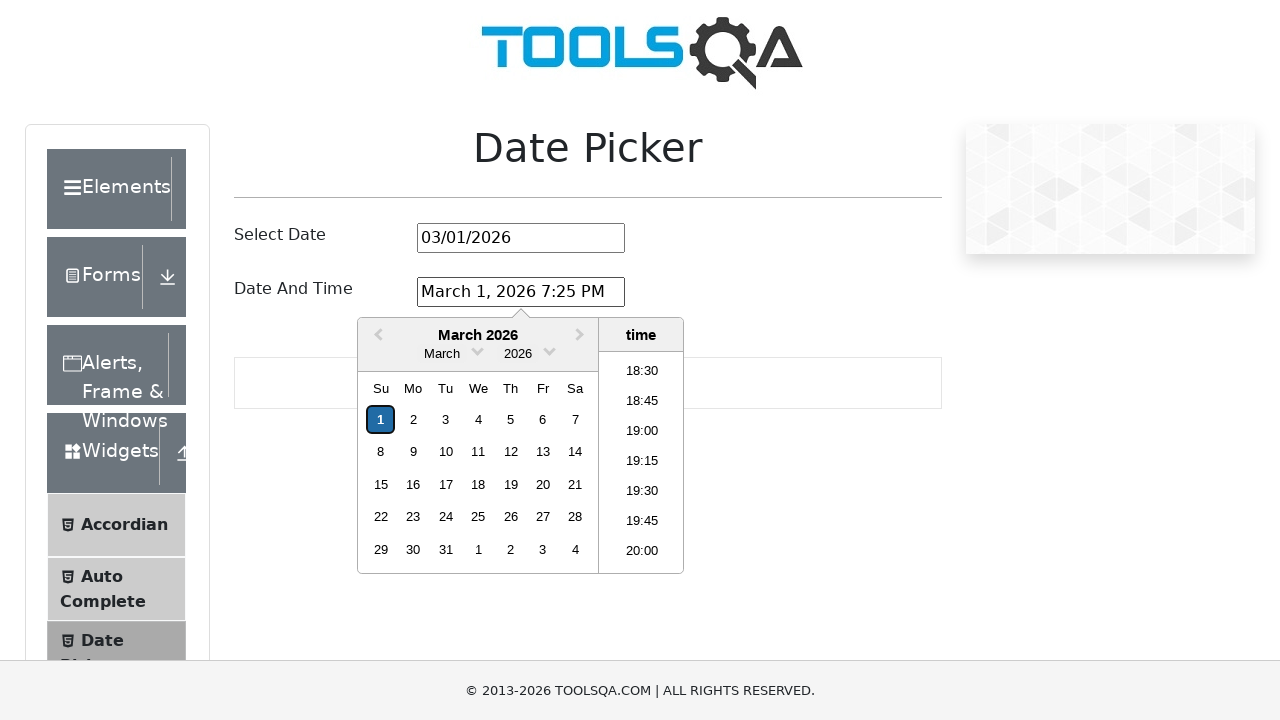